Tests user registration flow by filling out a registration form with personal details including name, contact, email, address, gender, and date of birth

Starting URL: http://flights.qedgetech.com/

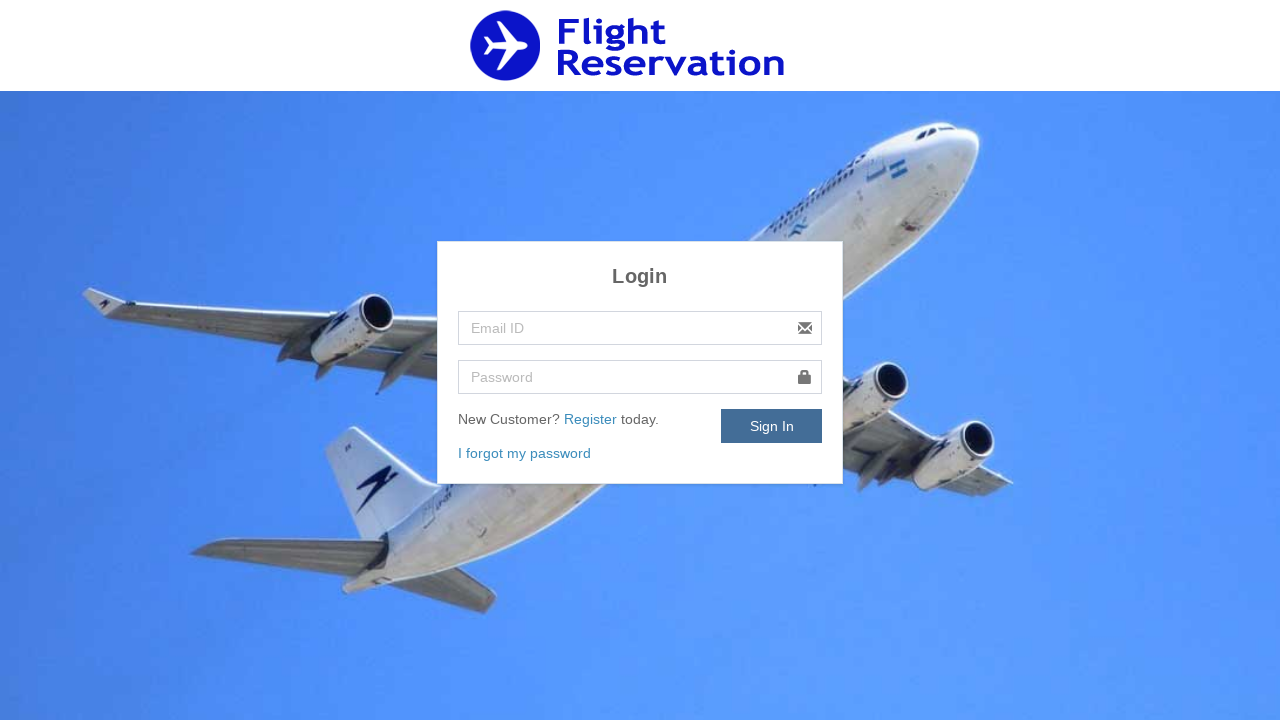

Clicked on Register link at (592, 419) on xpath=//a[normalize-space()='Register']
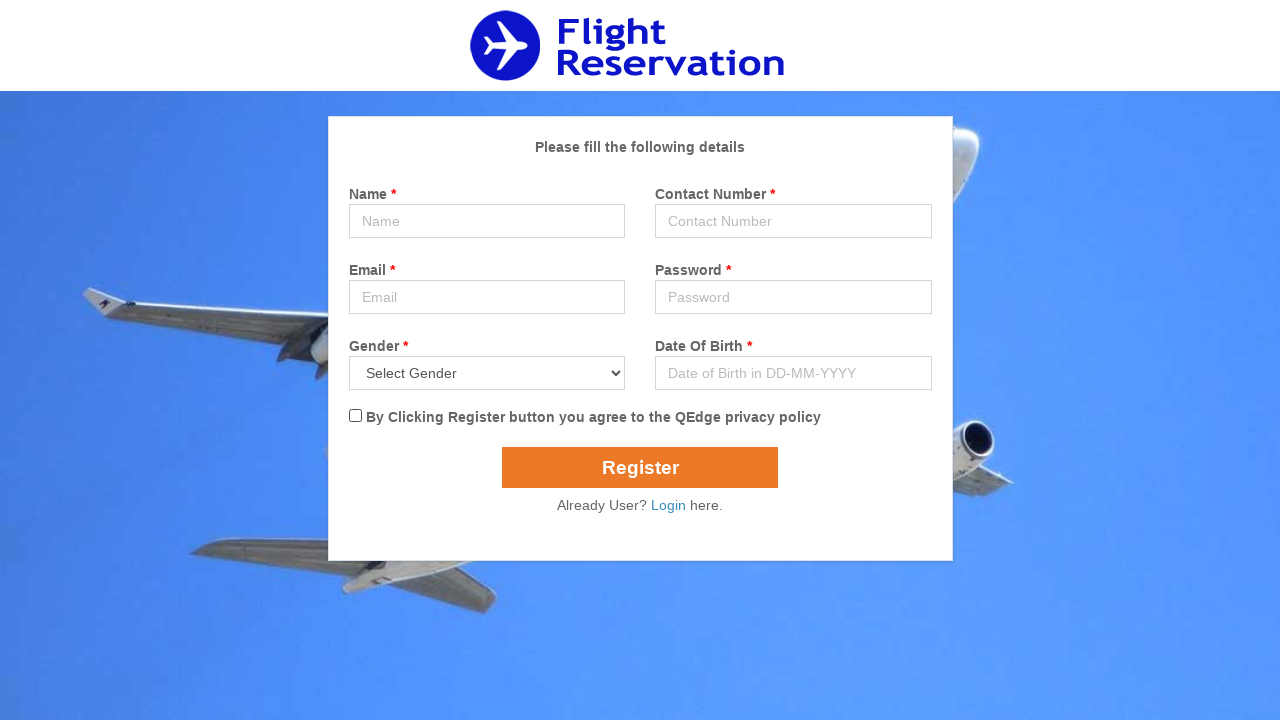

Filled name field with 'John Smith' on input#name
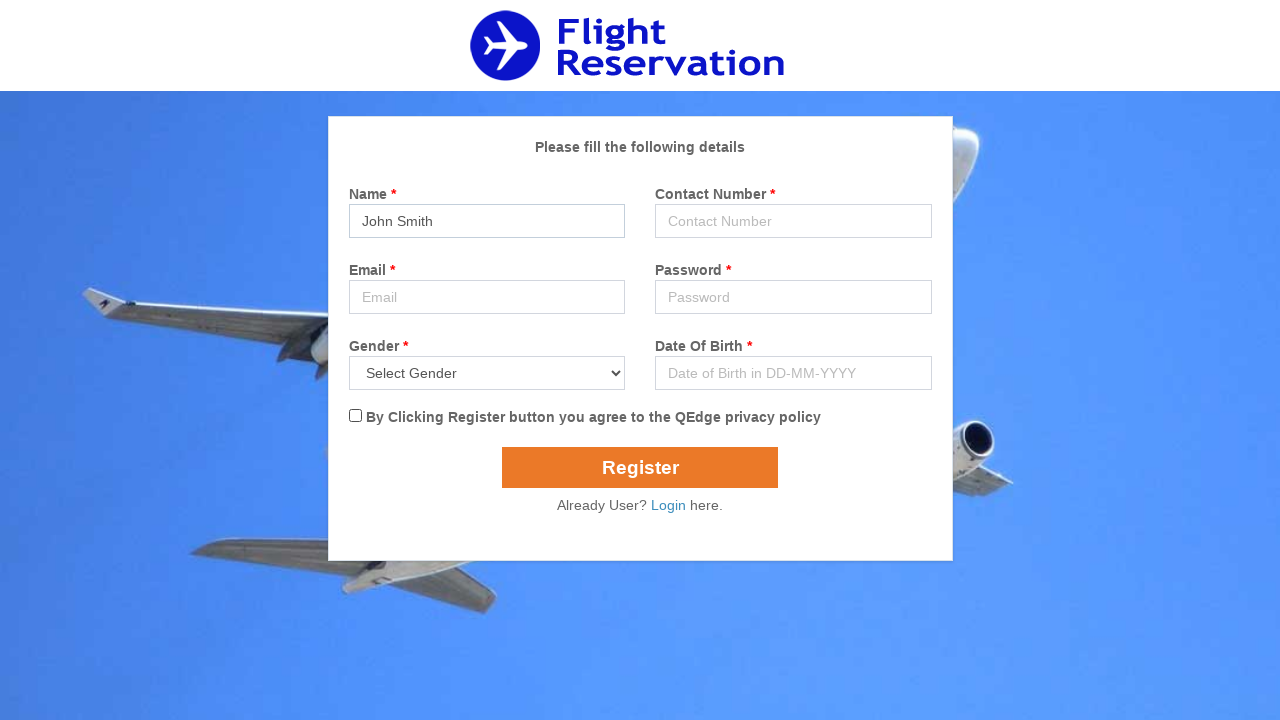

Filled contact field with '9876543210' on input#contact
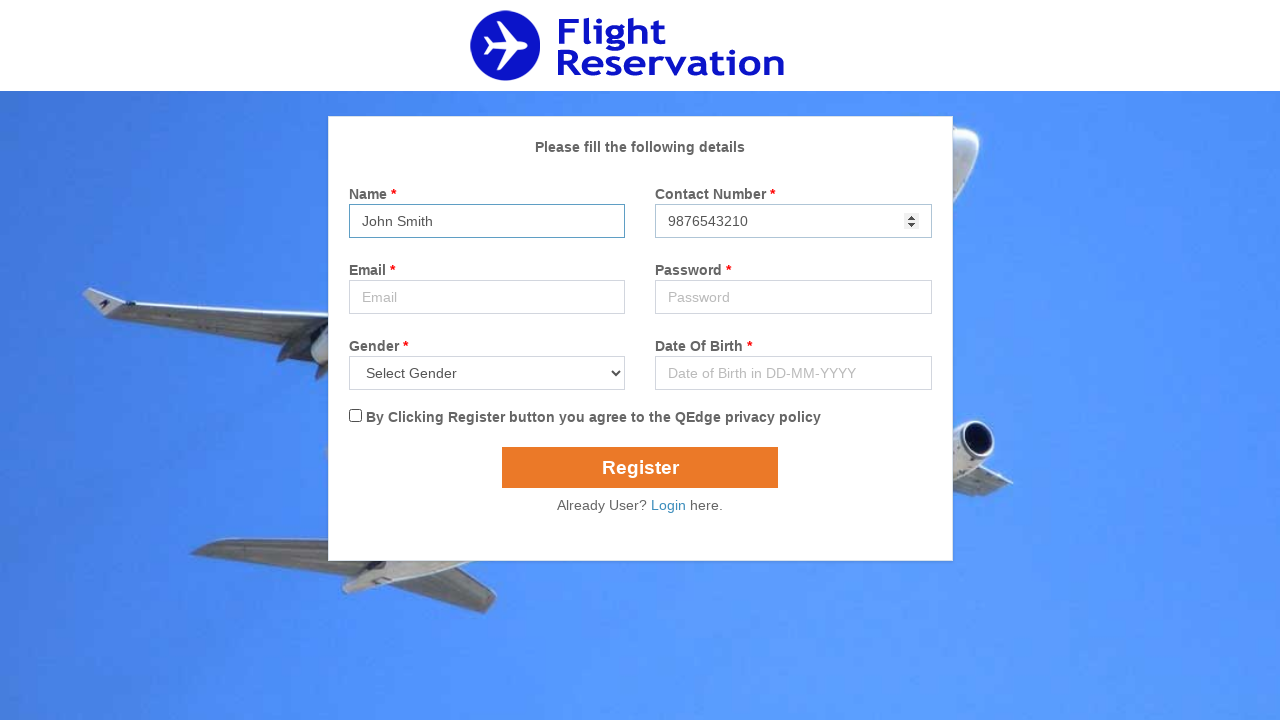

Filled email field with 'john.smith@example.com' on input#email
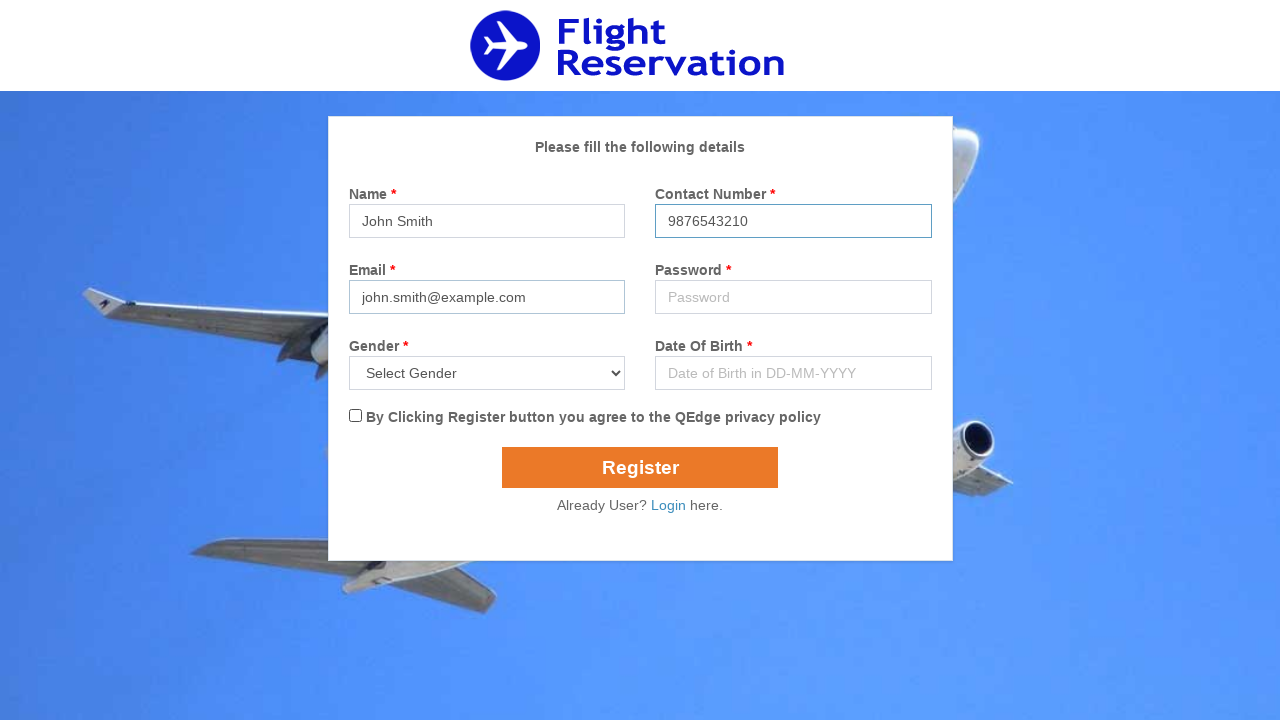

Filled address field with '123 Main Street, Apt 4B' on input#address
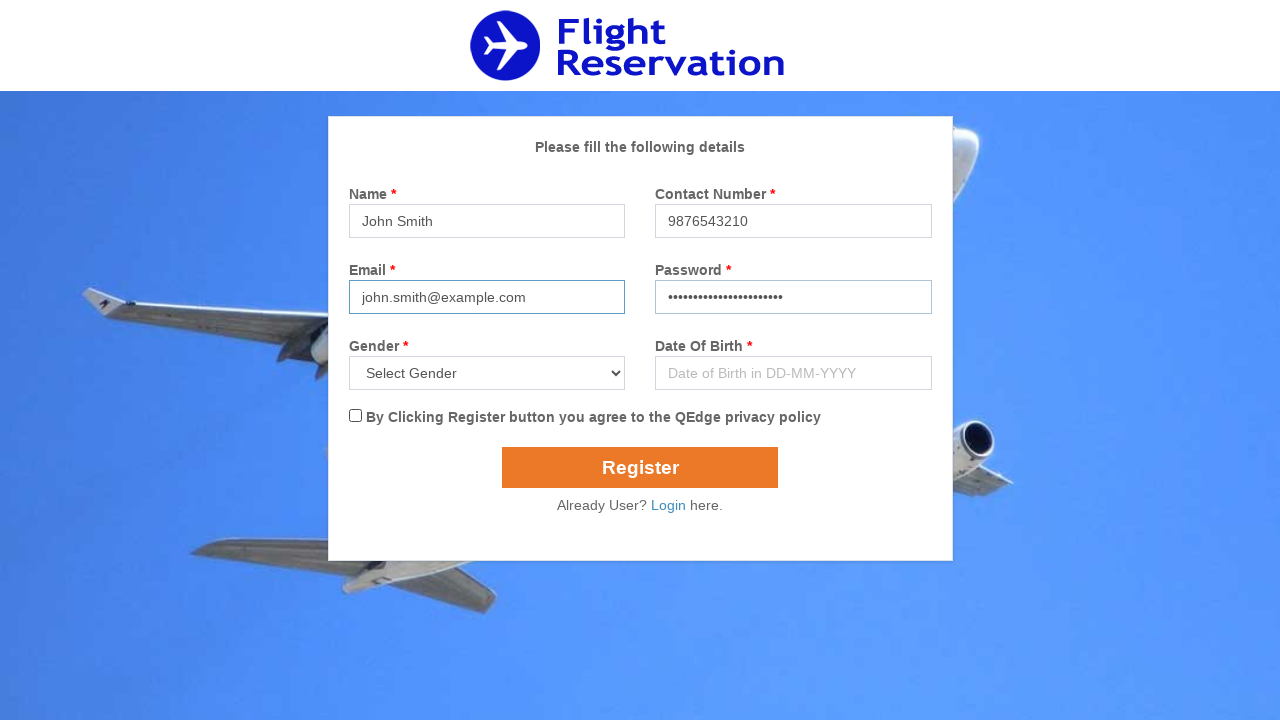

Selected 'Male' from gender dropdown on select[name='gender']
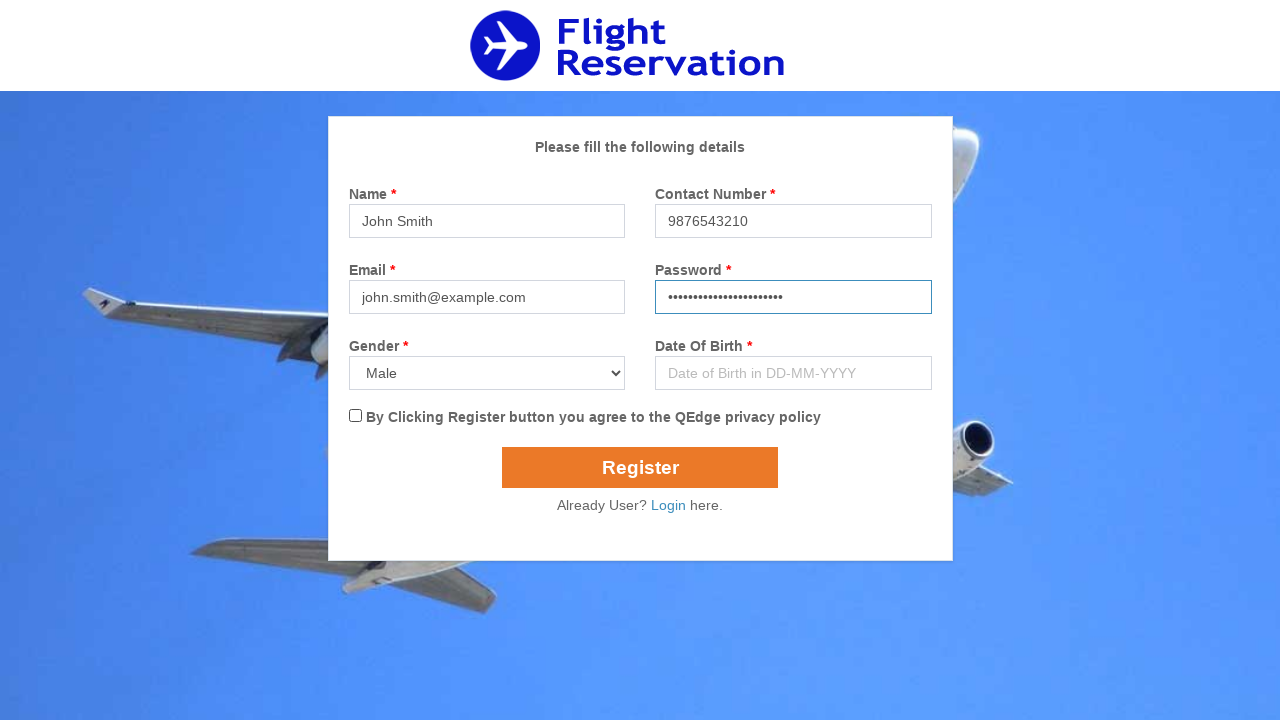

Filled date of birth field with '15-07-1990' on input#popupDatepicker
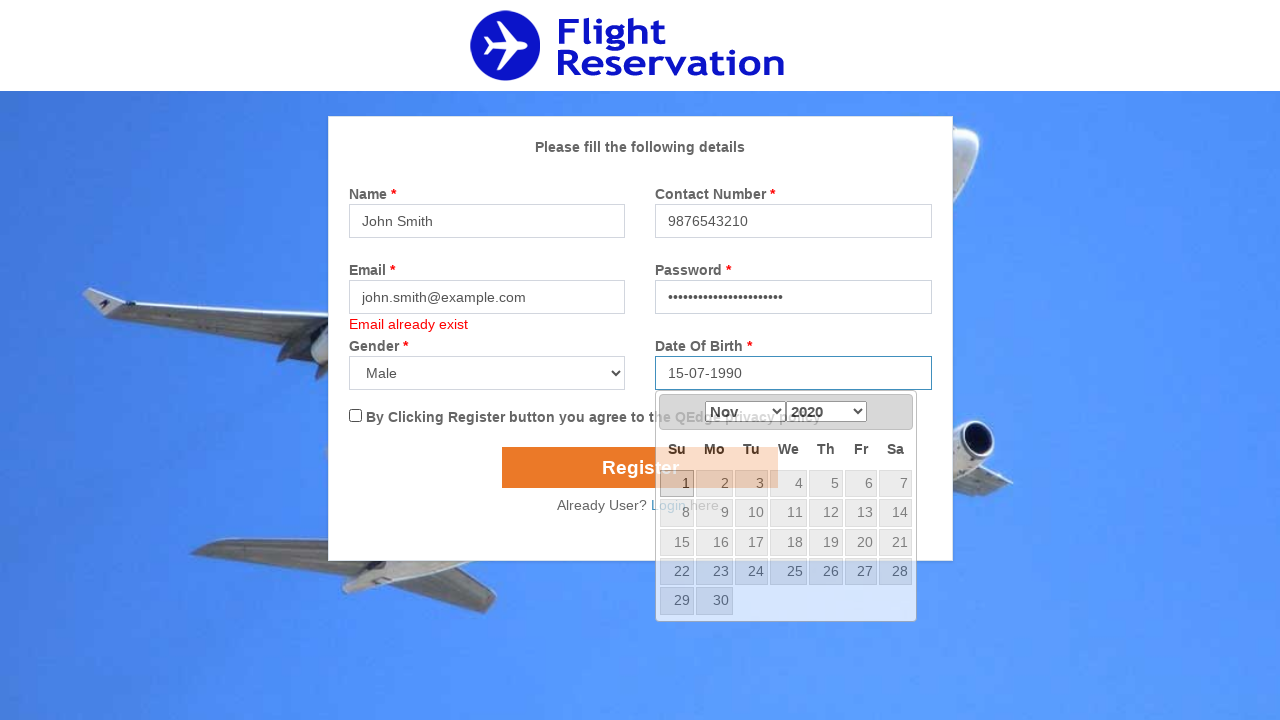

Checked the terms and conditions checkbox at (355, 416) on input#flexCheckChecked
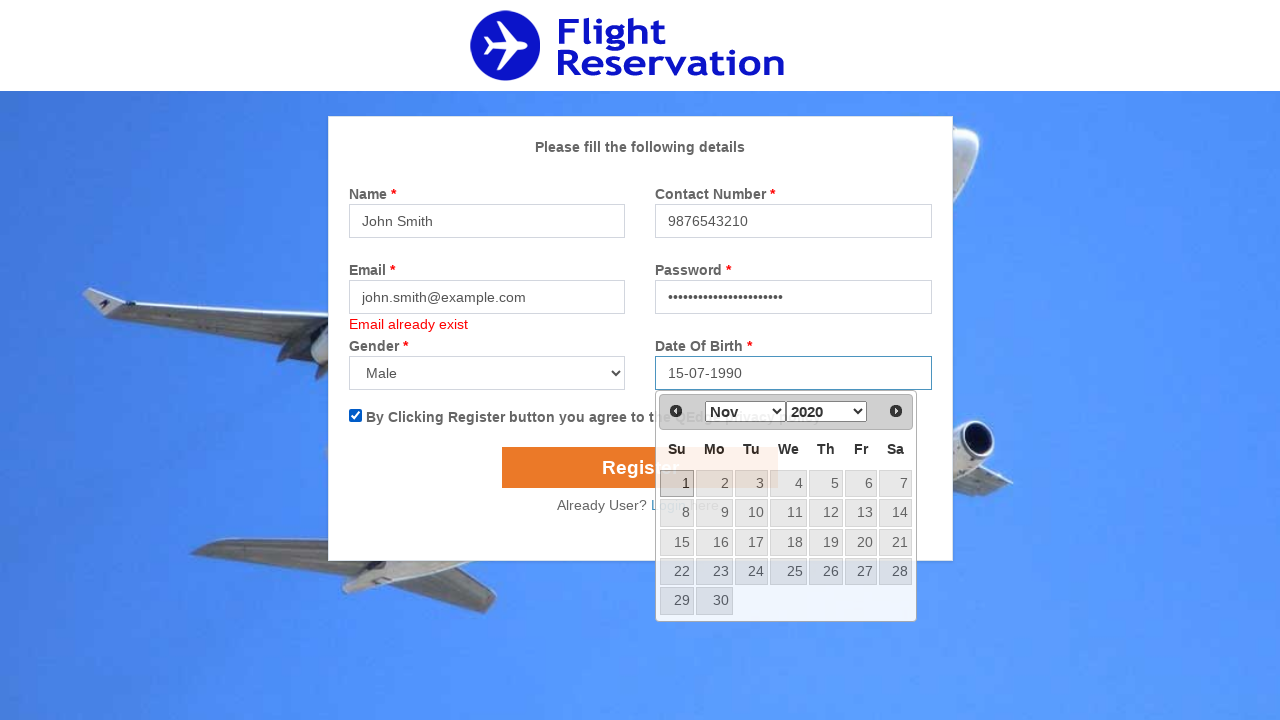

Clicked submit button to complete user registration at (640, 468) on input[name='submit']
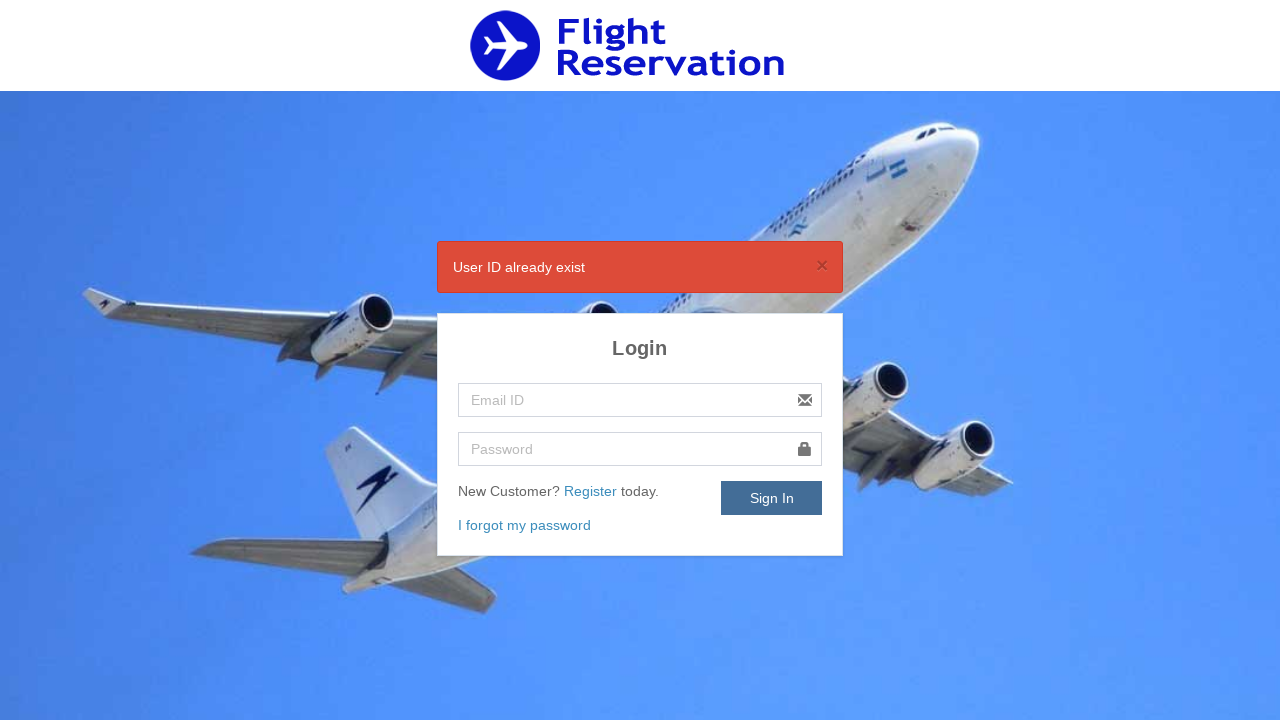

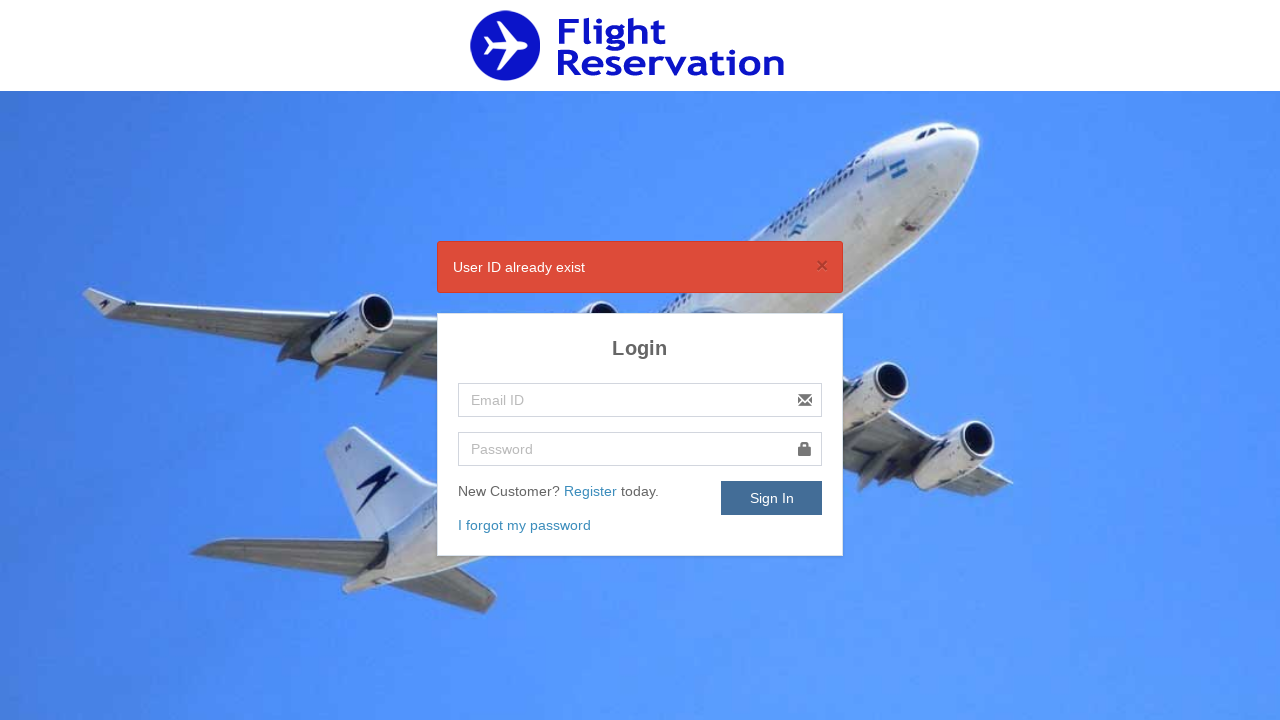